Tests navigation from FAQ page to the installation guide by clicking through FAQ sections and verifying the installation link leads to the correct page

Starting URL: https://www.redmine.org

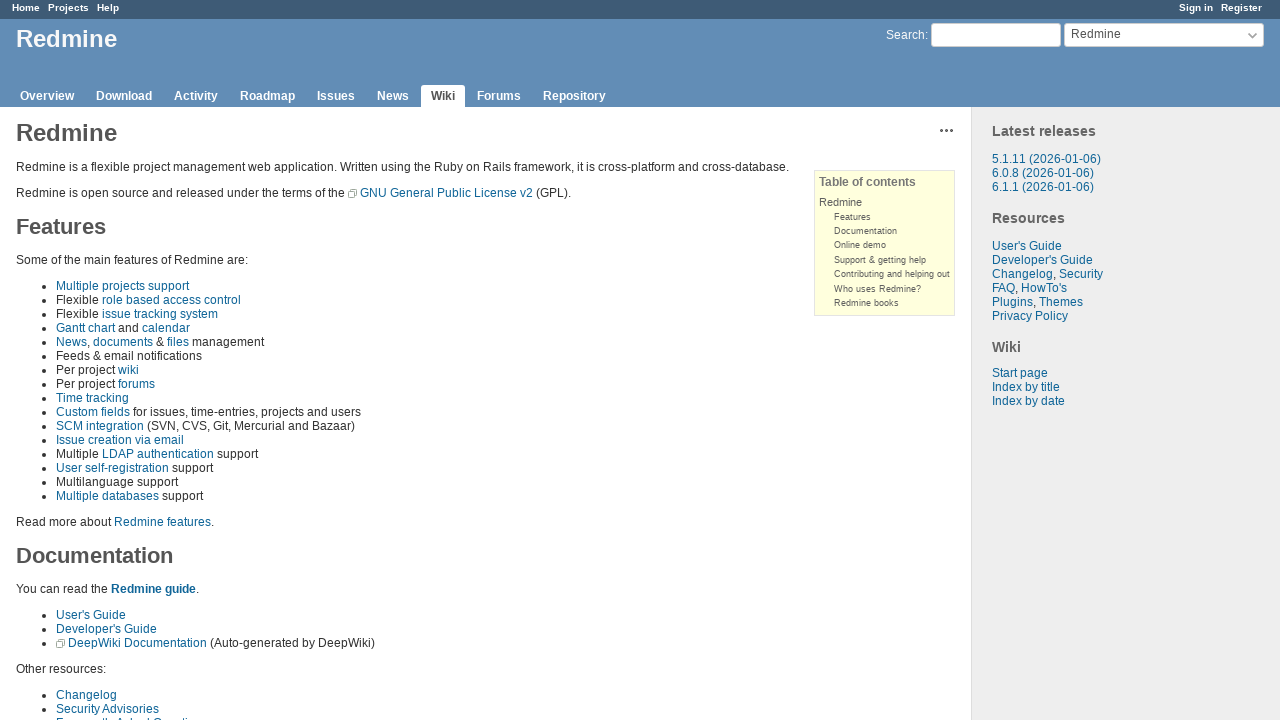

Clicked FAQ link in navigation at (1004, 288) on a:text('FAQ')
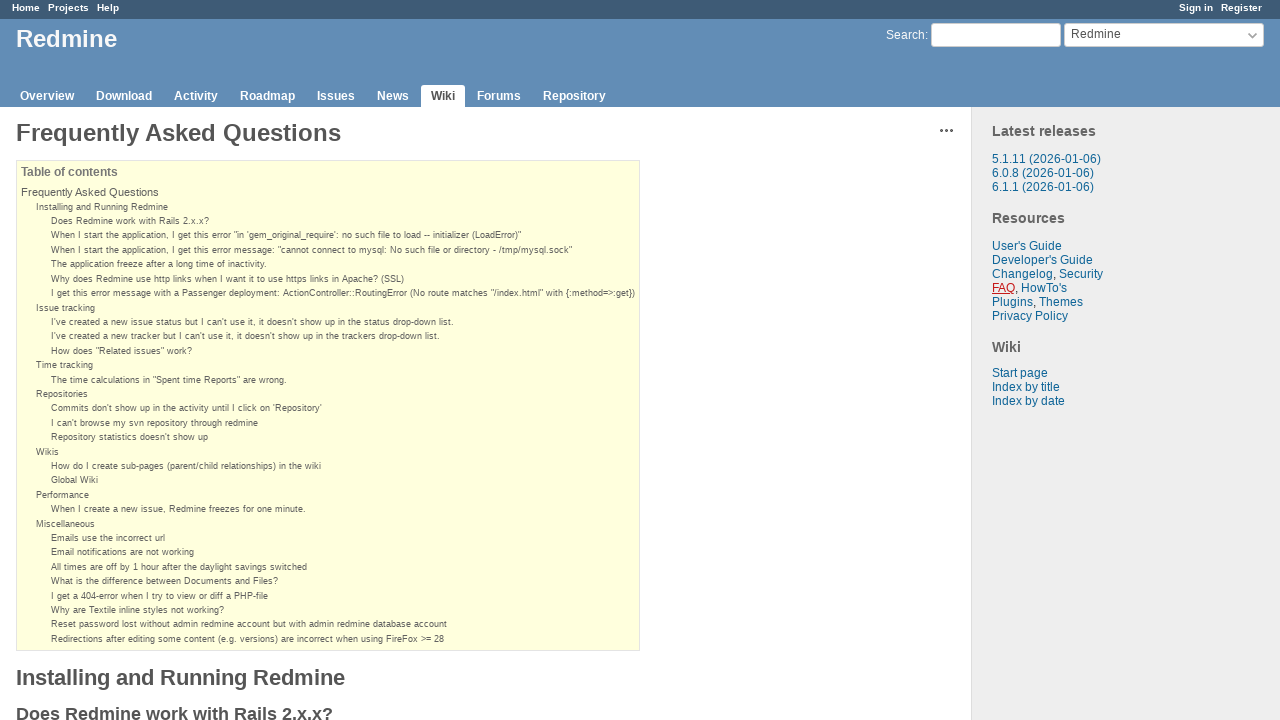

FAQ page loaded with Frequently Asked Questions header visible
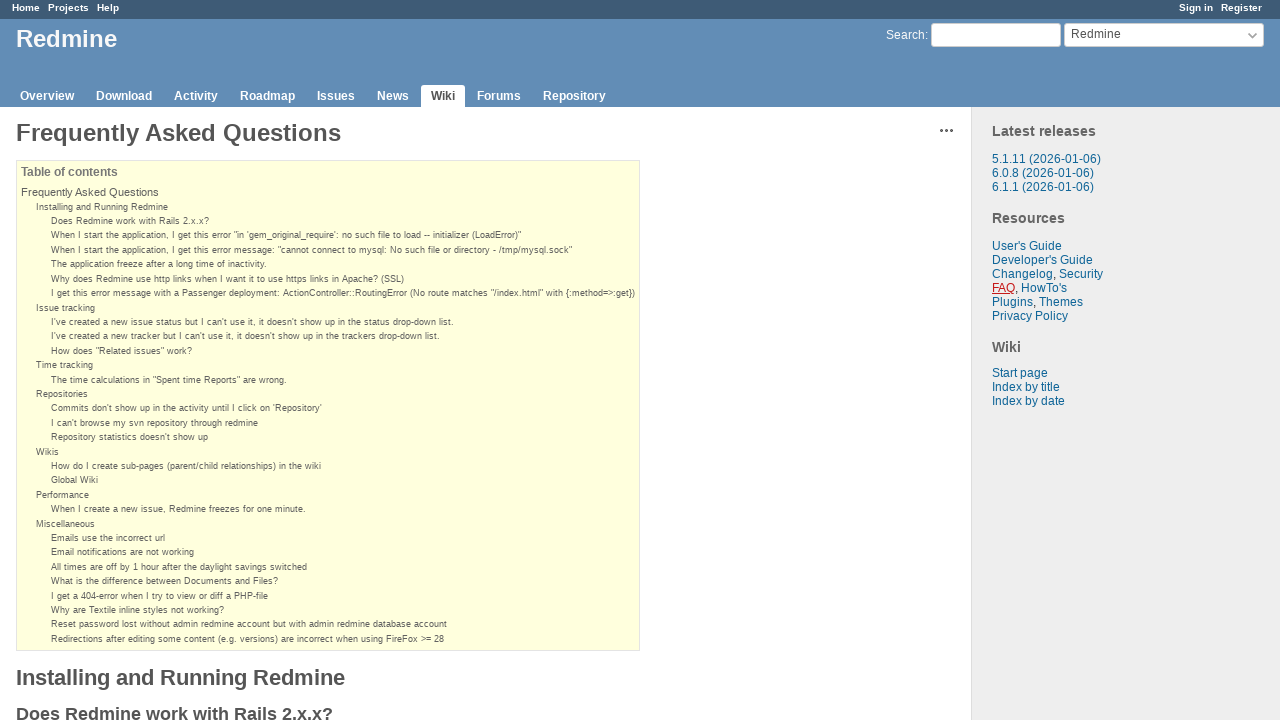

Clicked Installing and Running Redmine section link at (102, 207) on a[href*='Installing']
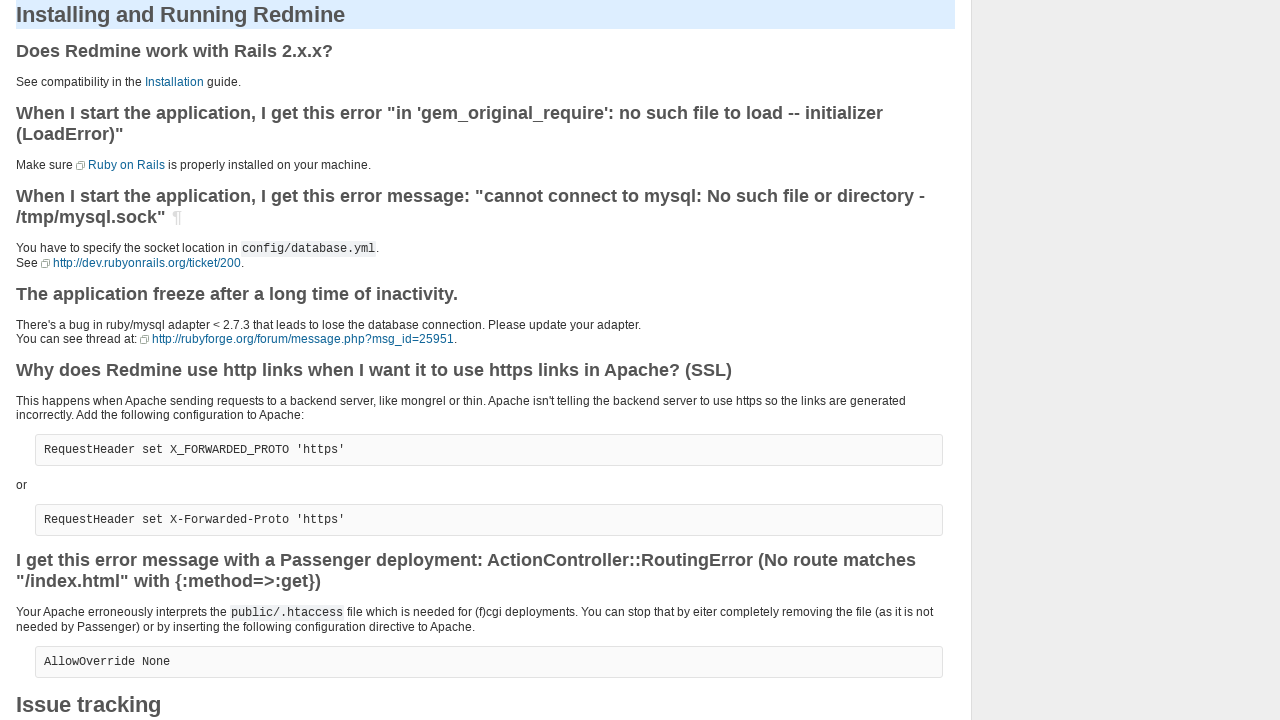

Installing and Running Redmine section header is visible
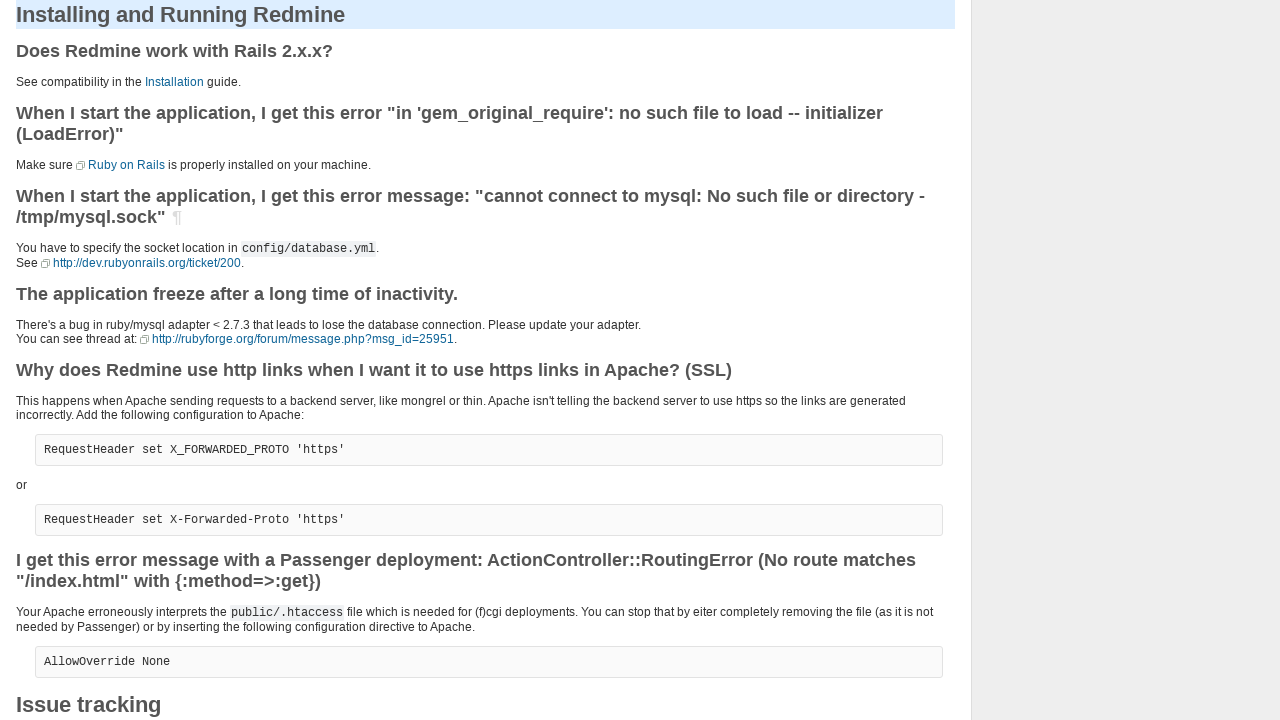

Clicked Installation link within the answer at (174, 82) on a:text('Installation')
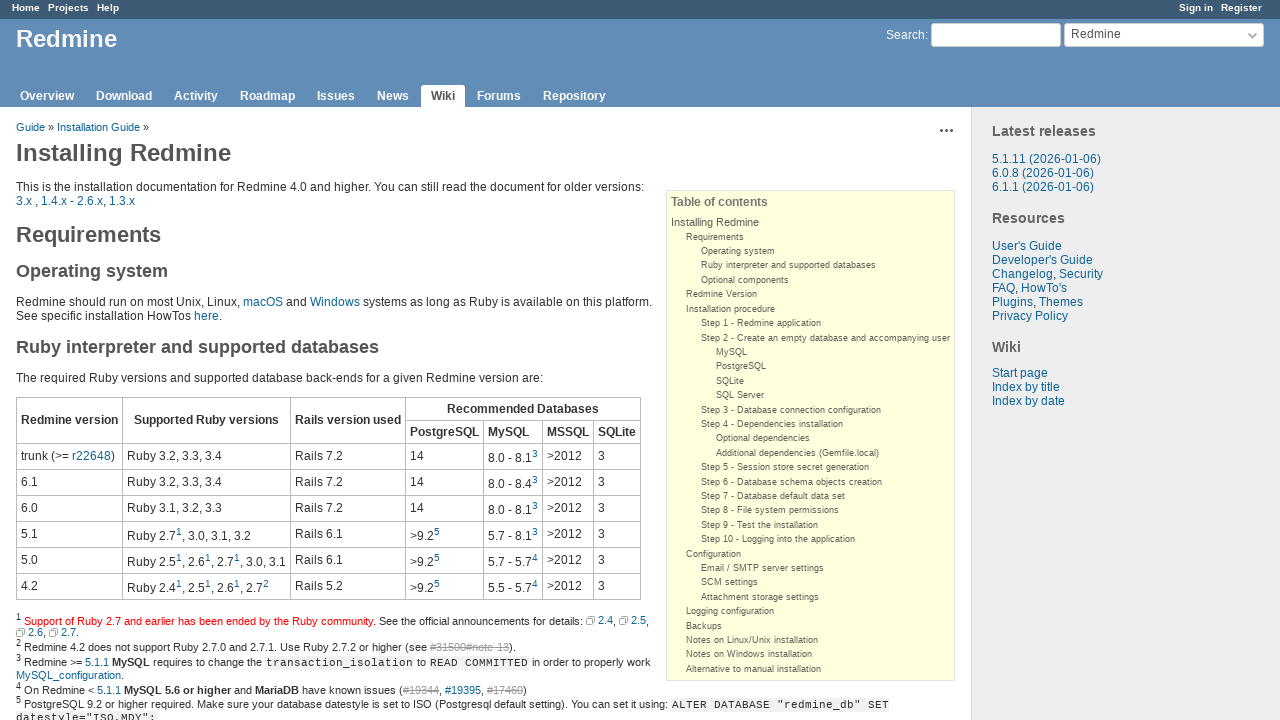

Installing Redmine page loaded successfully with correct header visible
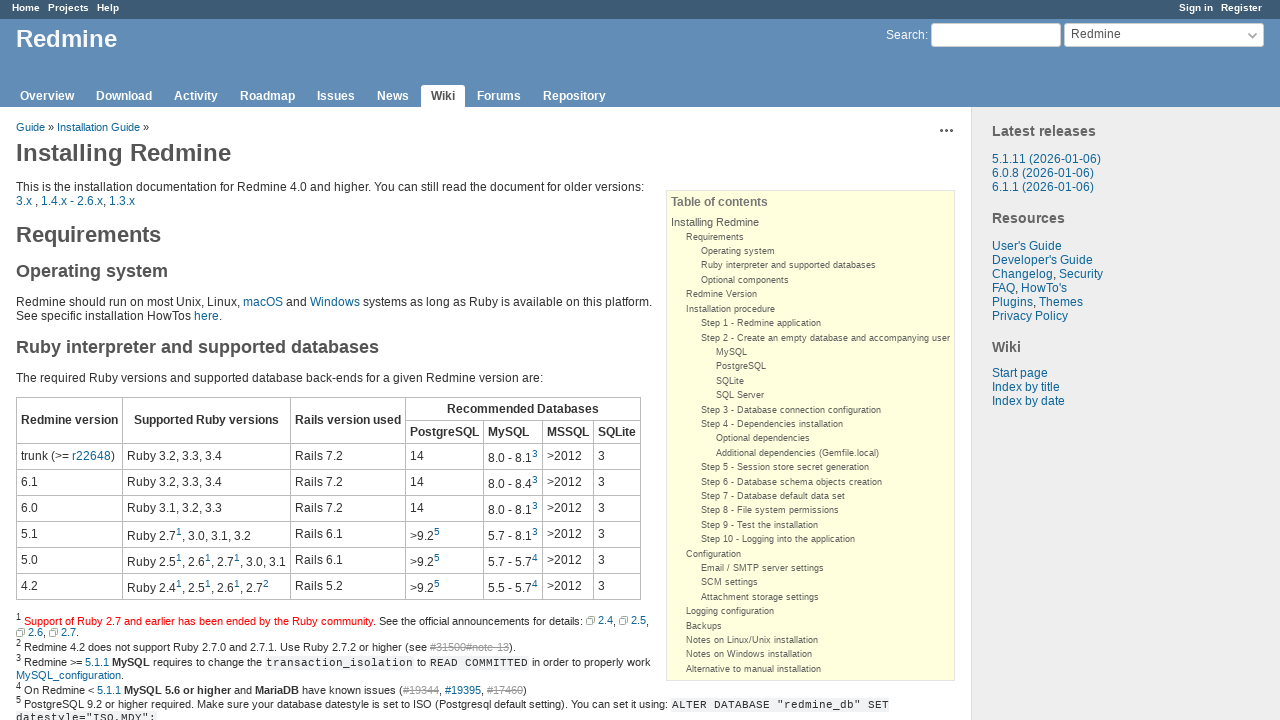

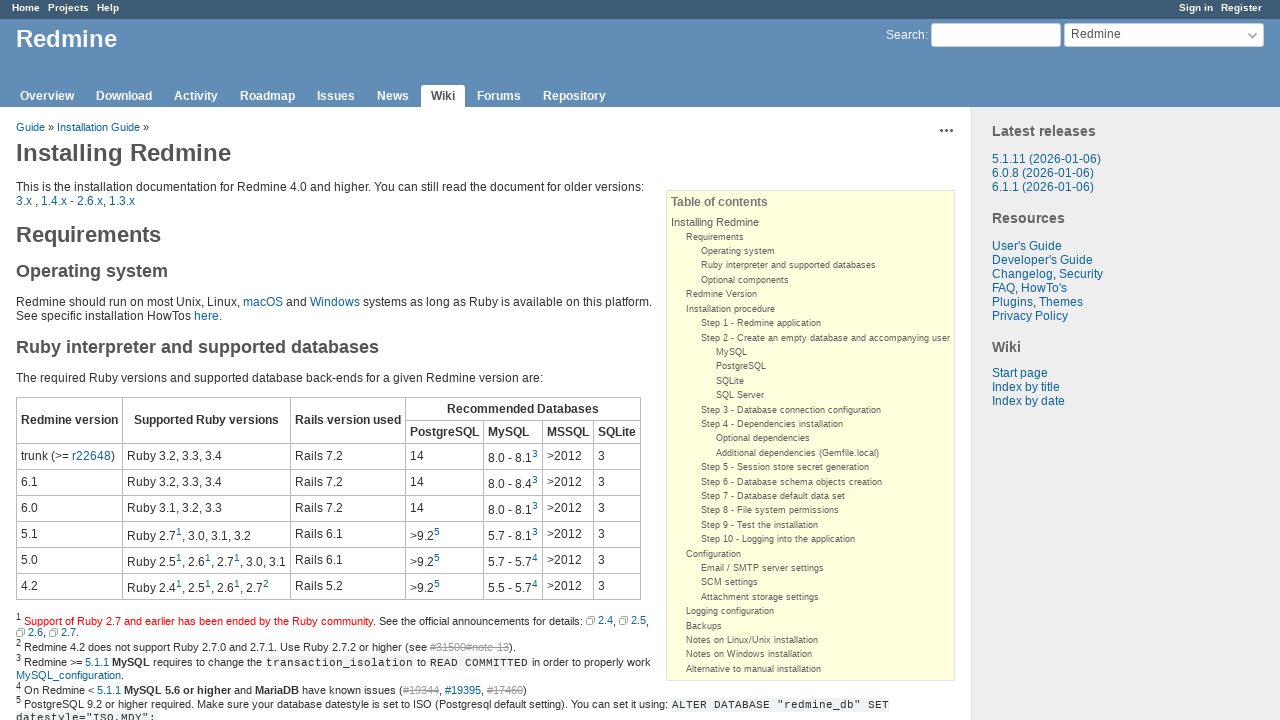